Tests dynamic button interactions by clicking four buttons in sequence and verifying the completion message

Starting URL: https://testpages.herokuapp.com/styled/dynamic-buttons-disabled.html

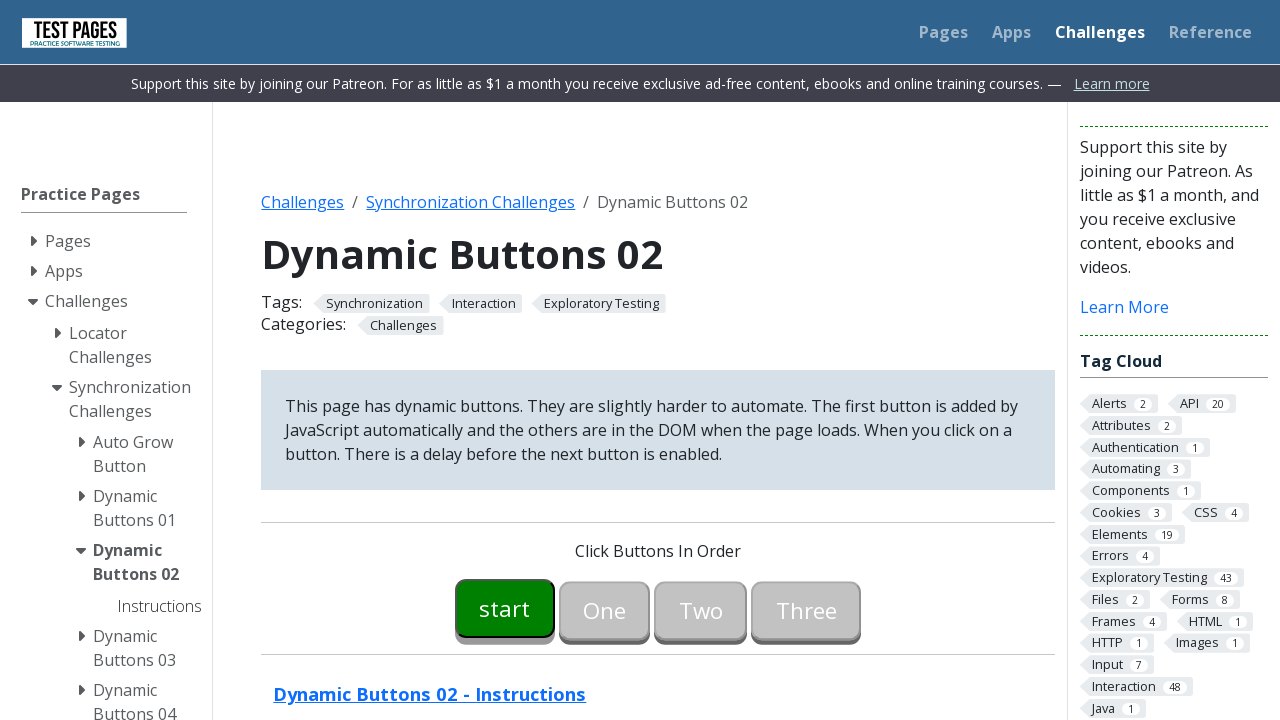

Waited for first button to become enabled
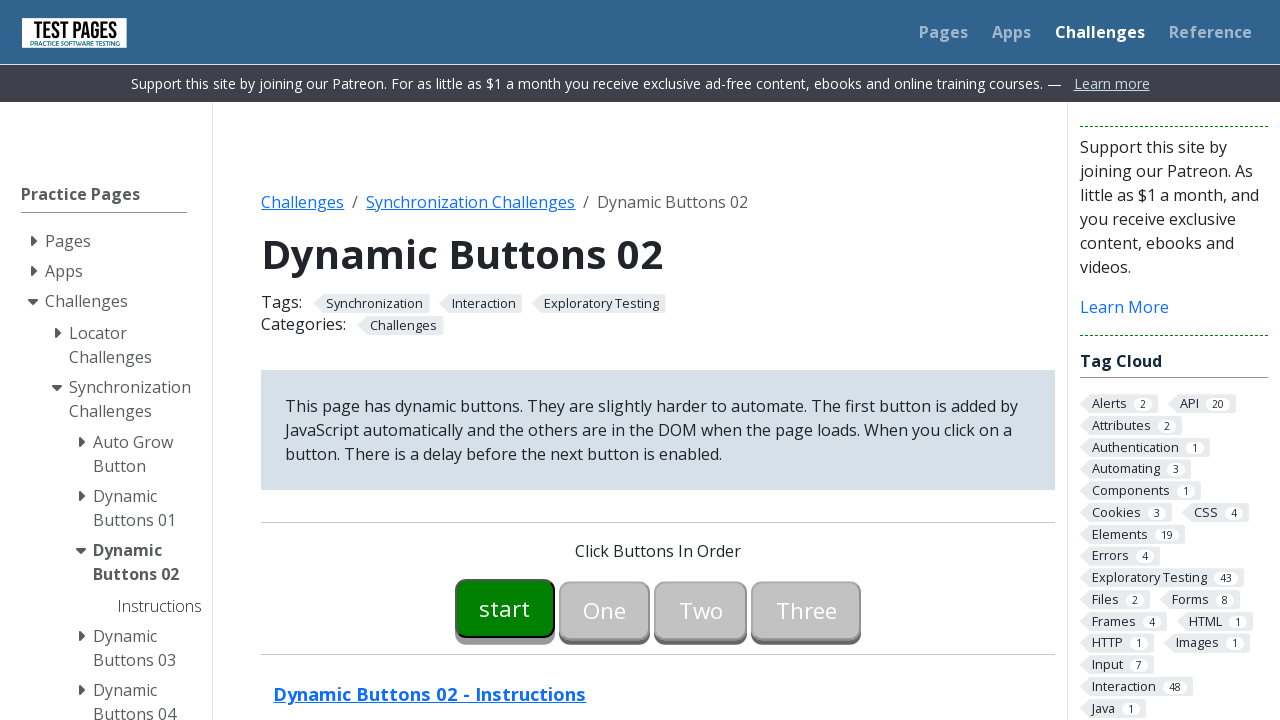

Clicked first button at (505, 608) on #button00
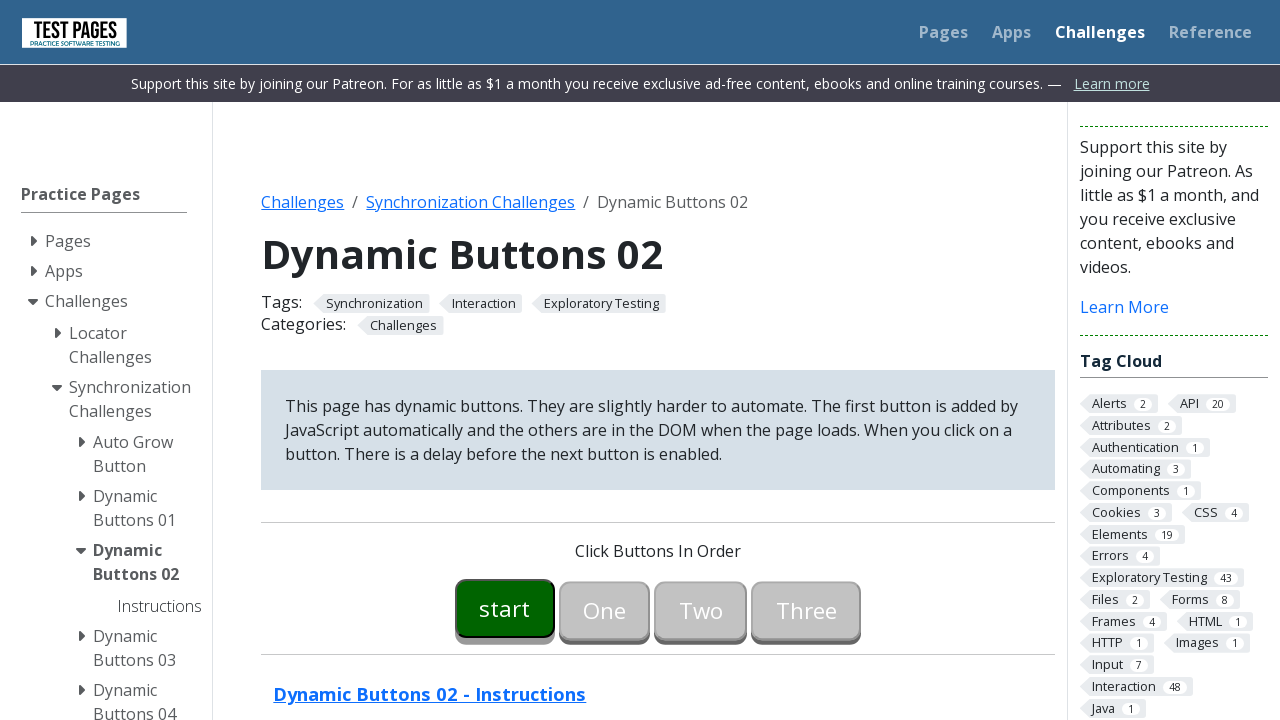

Waited for second button to become enabled
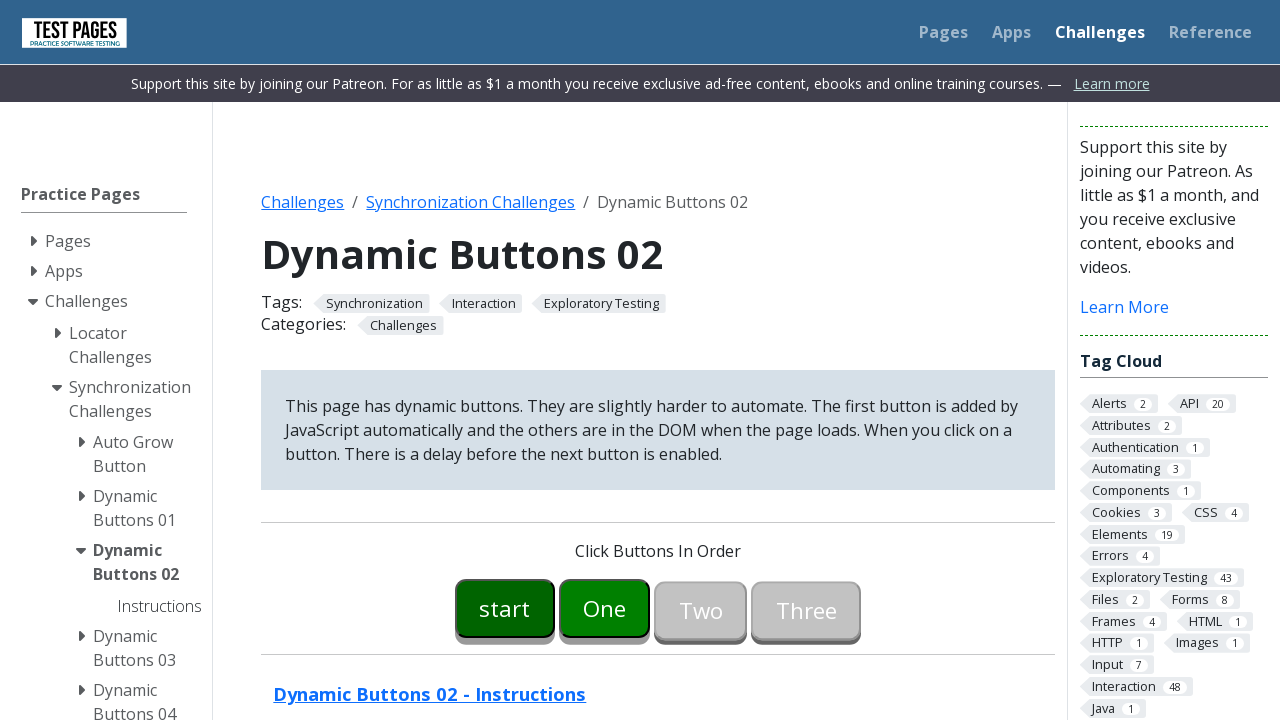

Clicked second button at (605, 608) on #button01
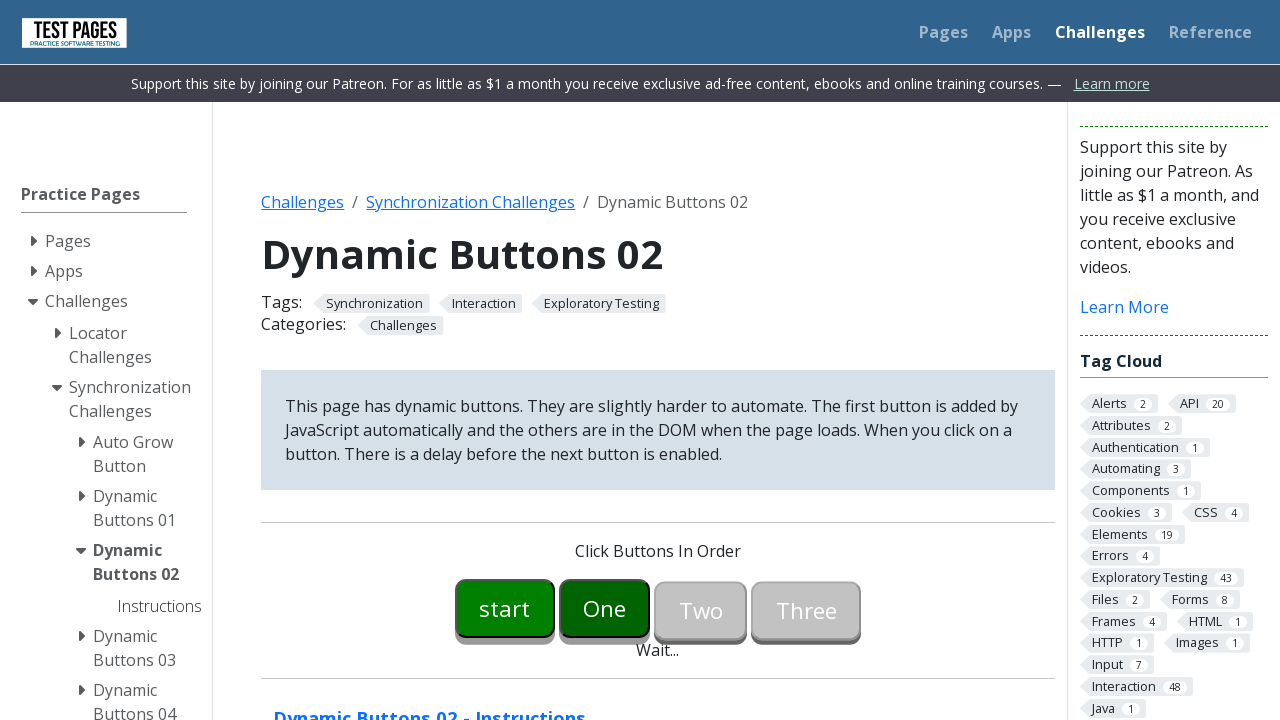

Waited for third button to become enabled
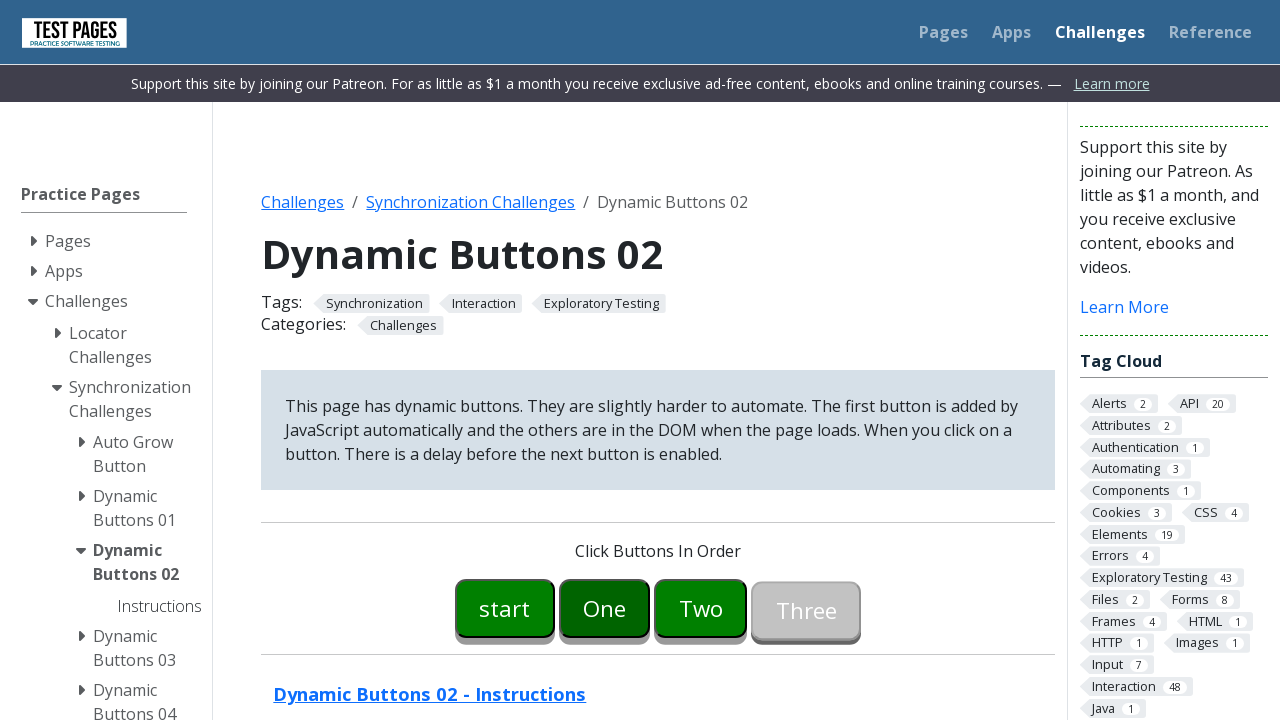

Clicked third button at (701, 608) on #button02
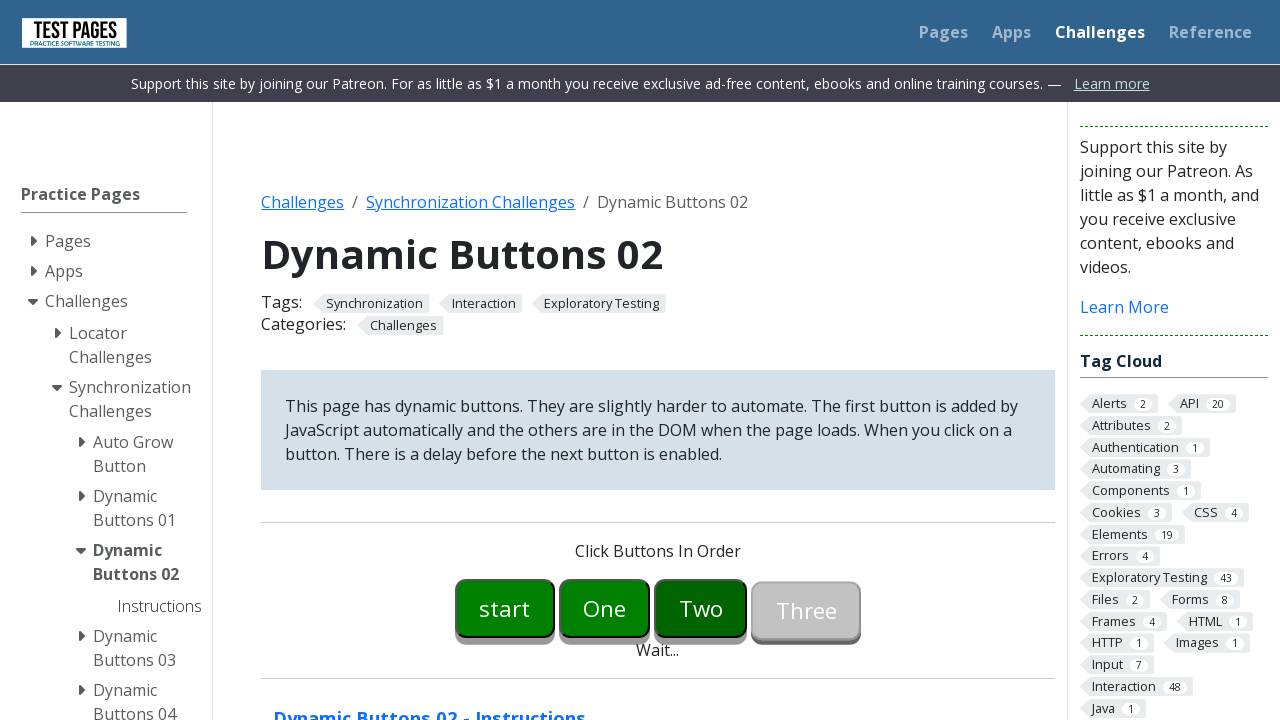

Waited for fourth button to become enabled
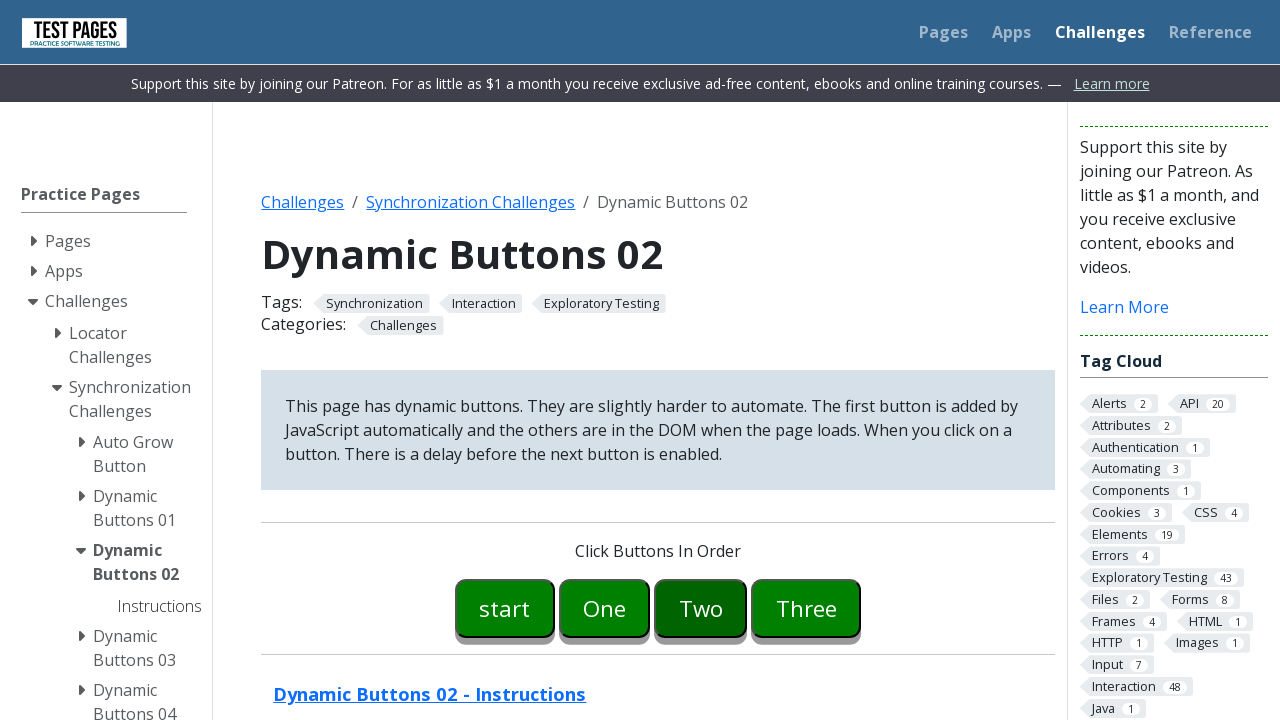

Clicked fourth button at (806, 608) on #button03
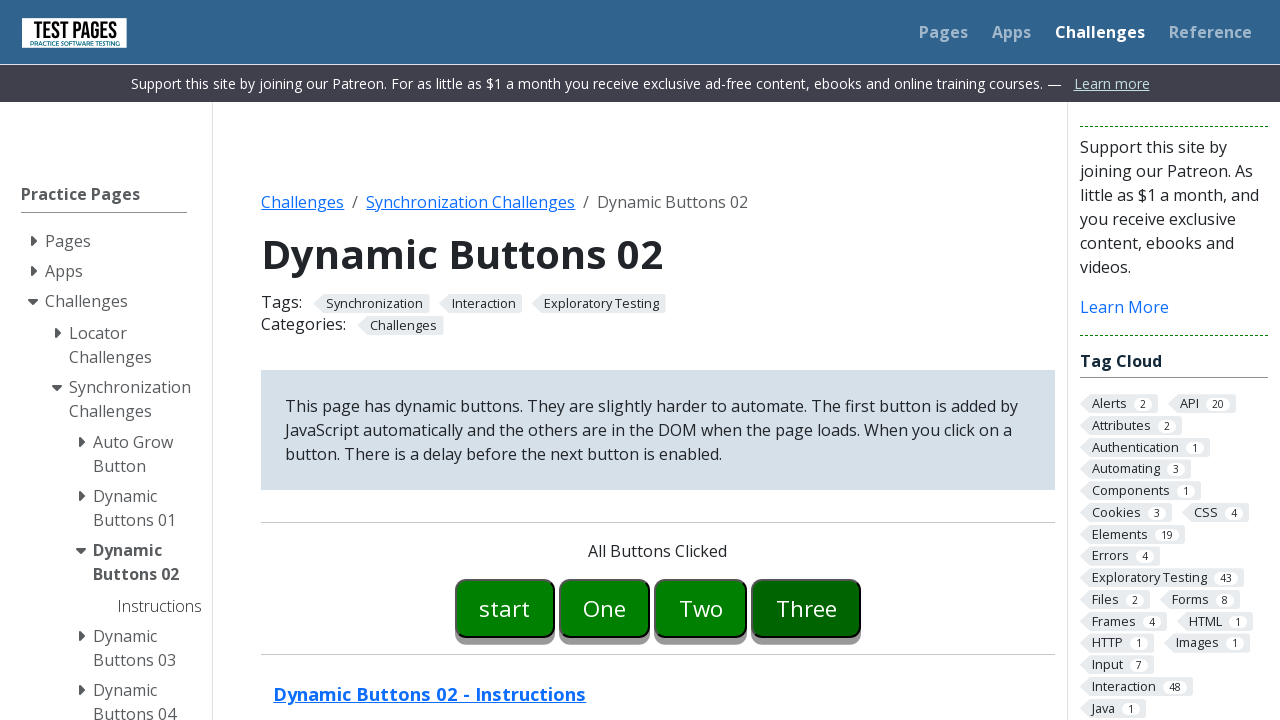

Completion message appeared
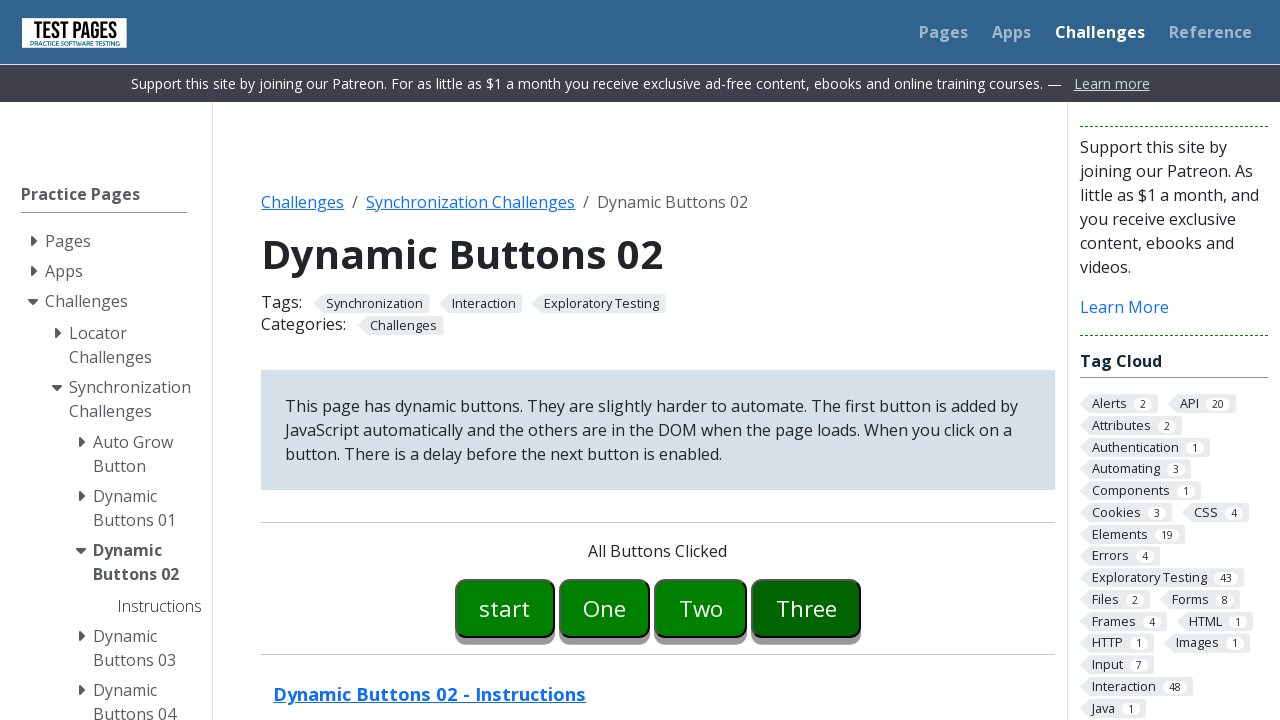

Verified completion message displays 'All Buttons Clicked'
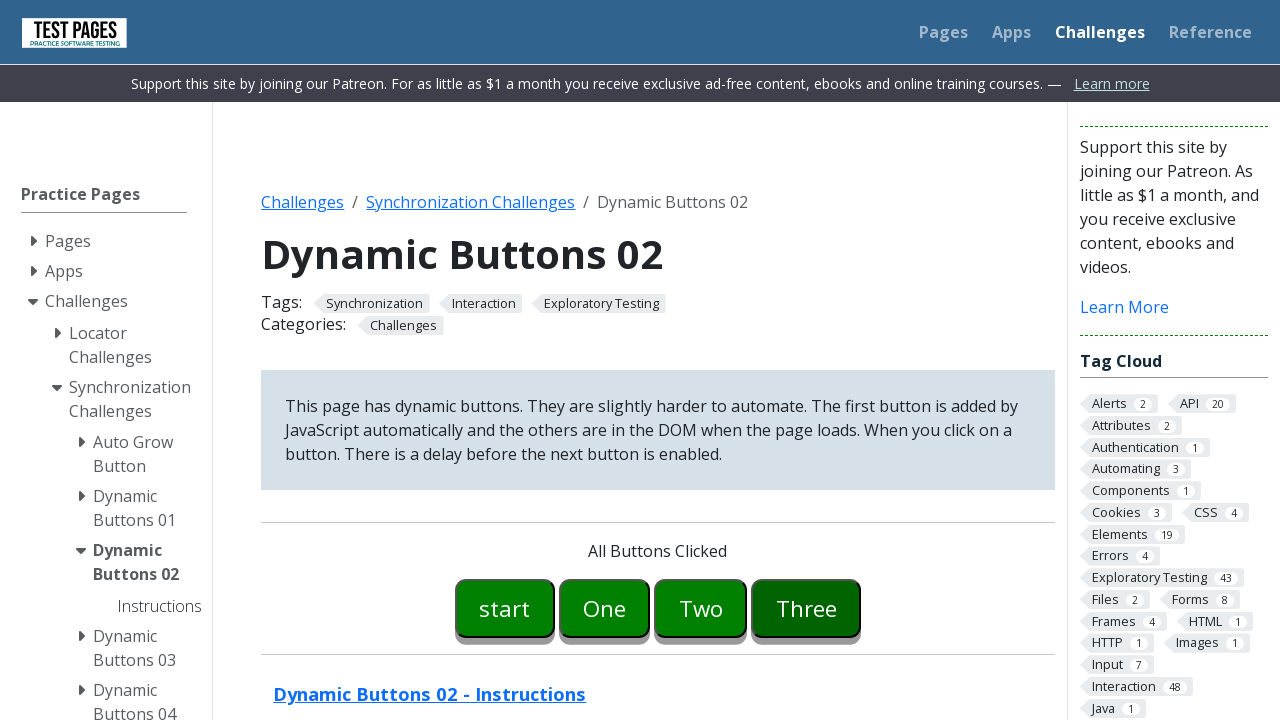

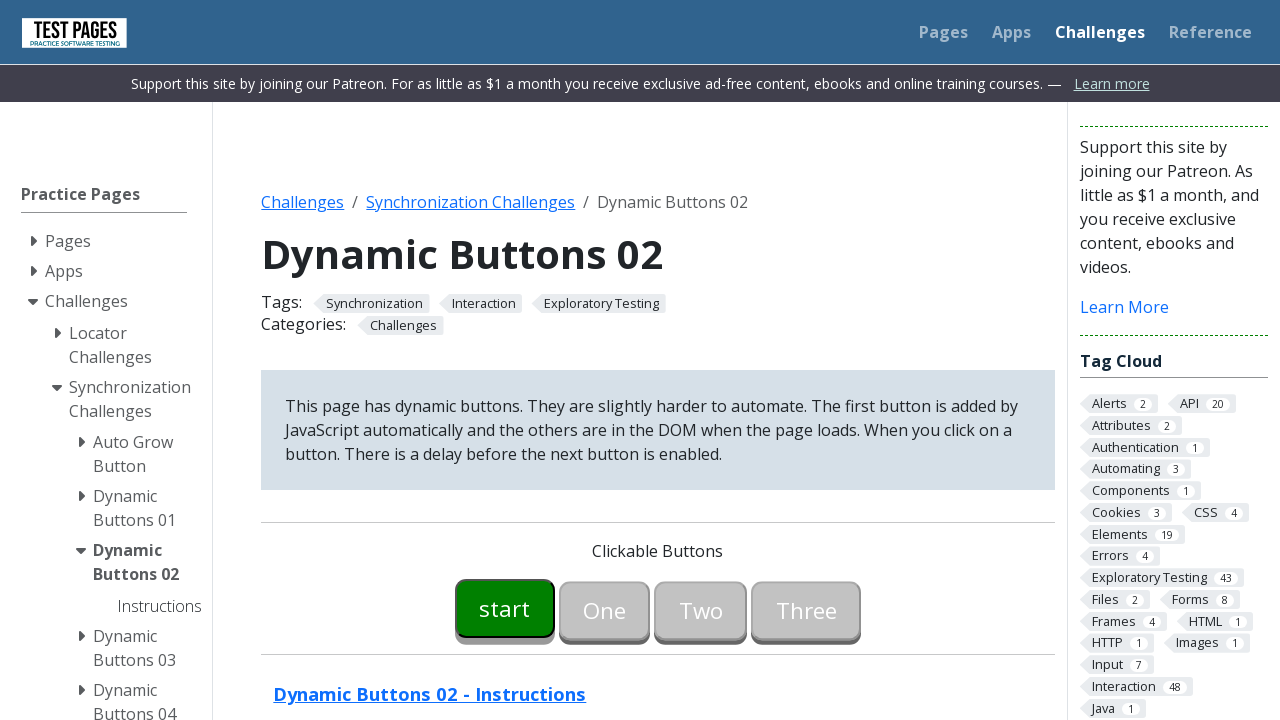